Tests dynamic loading functionality by clicking the start button to trigger a loading sequence on a demo page

Starting URL: http://the-internet.herokuapp.com/dynamic_loading/1

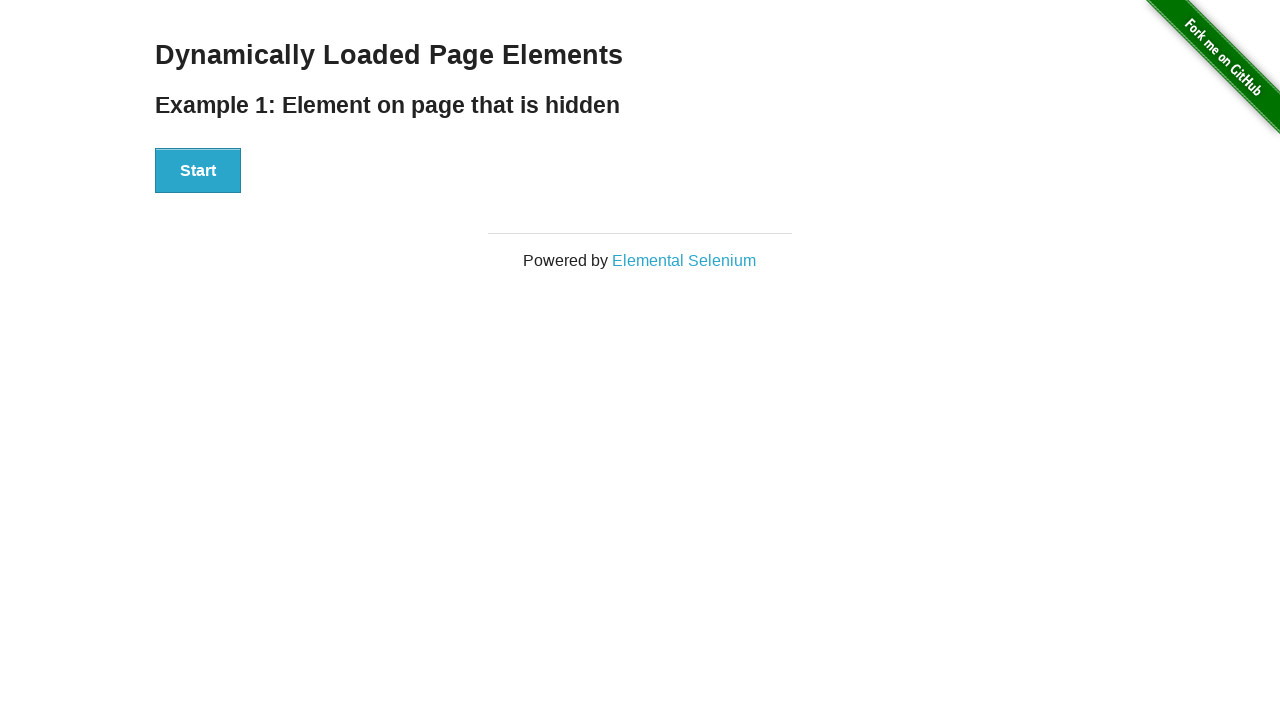

Clicked the start button to trigger dynamic loading sequence at (198, 171) on xpath=//*[@id='start']/button
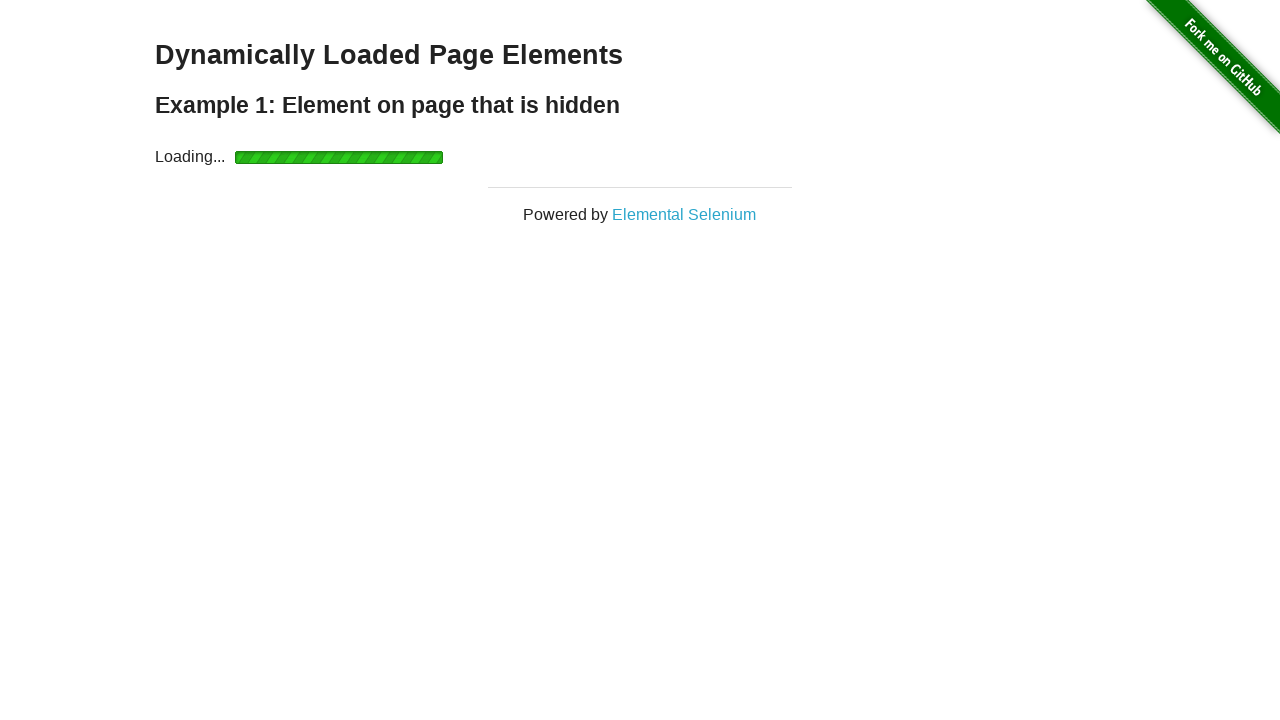

Dynamic loading completed and finish element appeared
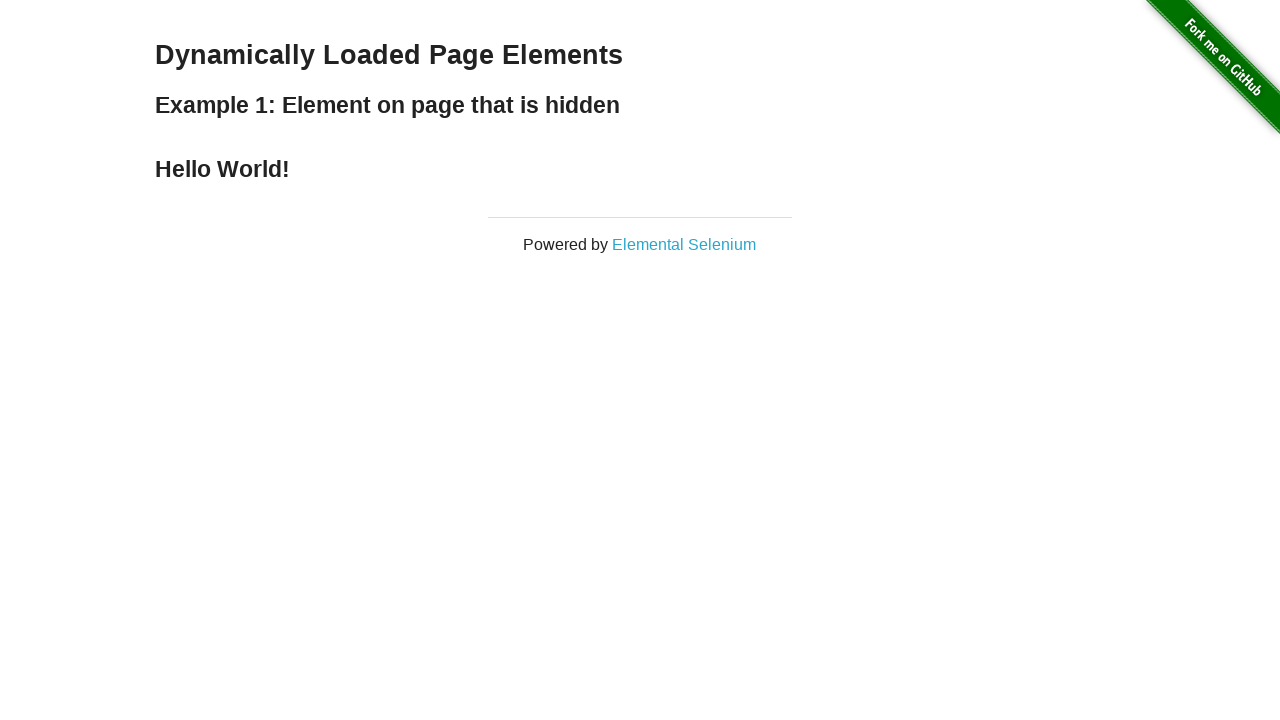

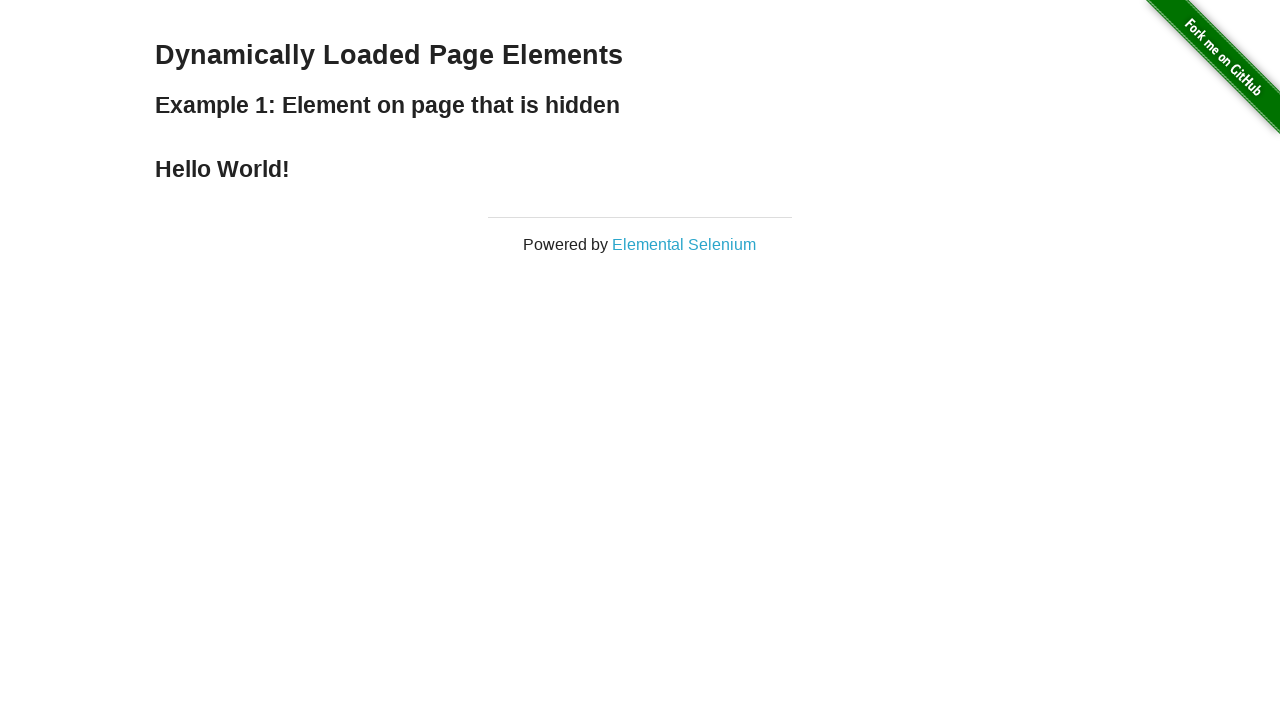